Navigates to the checkboxes page and selects all checkboxes that are not already selected

Starting URL: https://the-internet.herokuapp.com/checkboxes

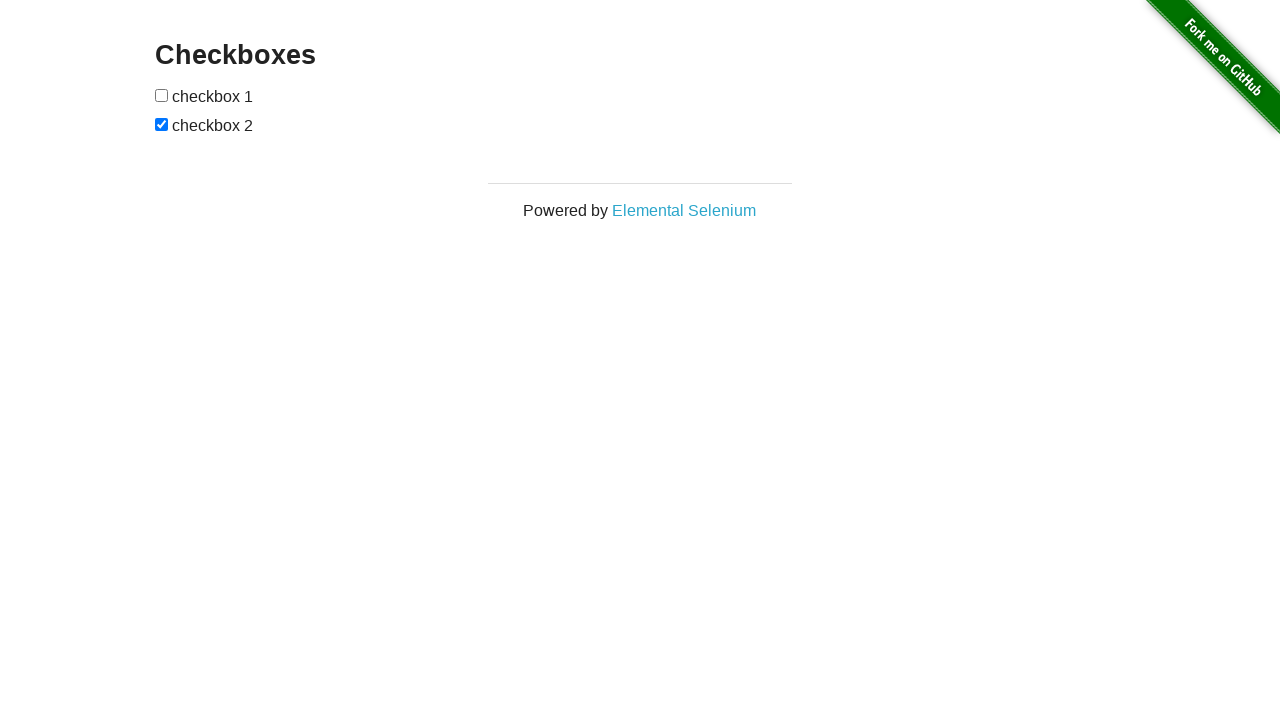

Navigated to checkboxes page
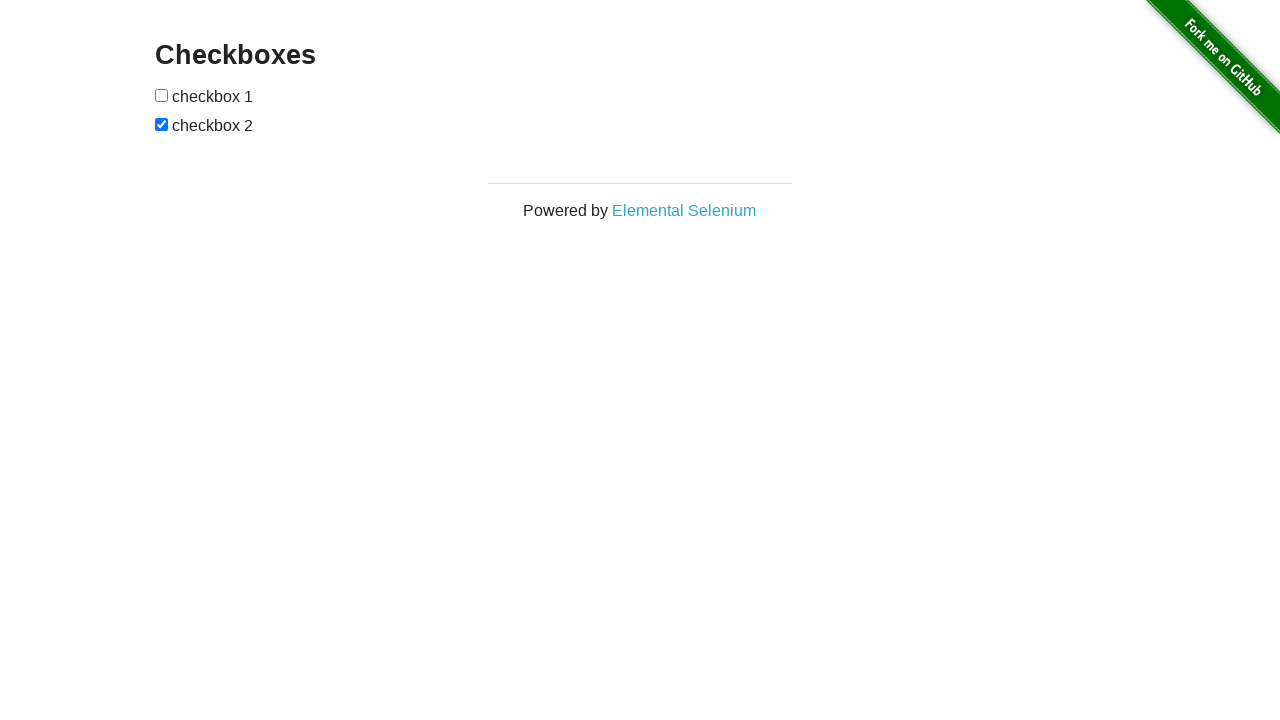

Located all checkboxes on the page
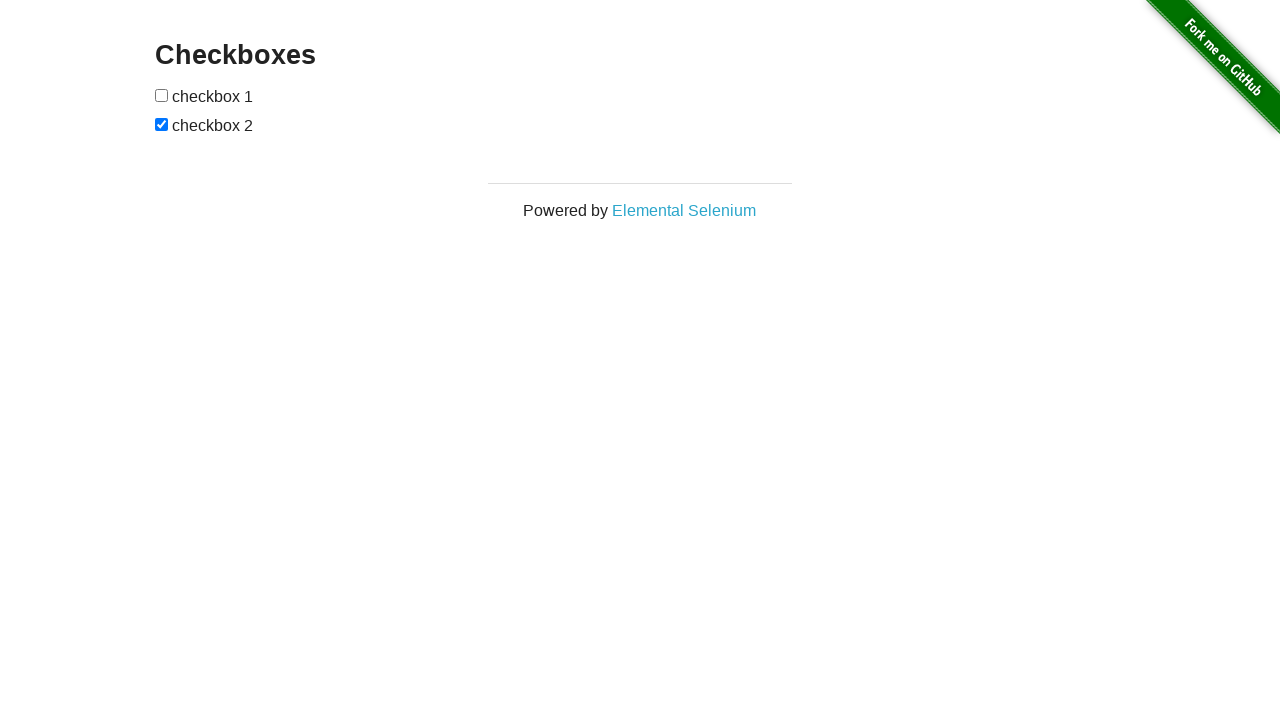

Found 2 checkboxes total
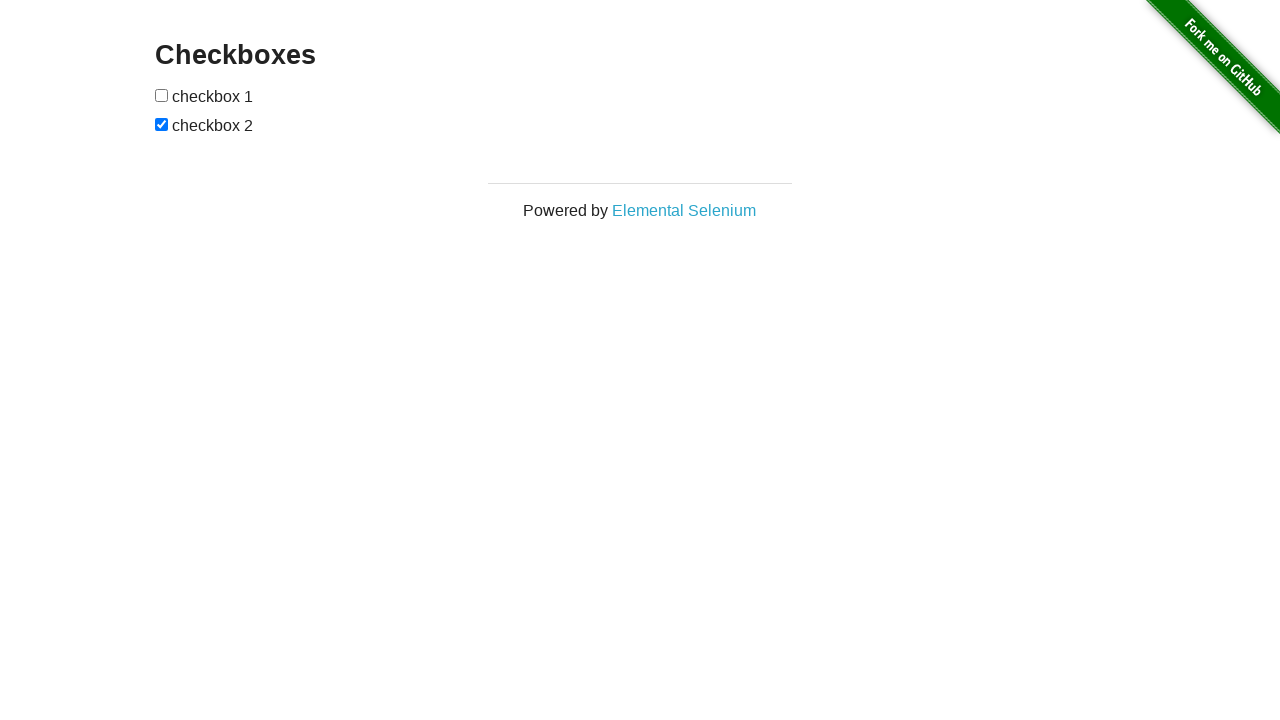

Selected checkbox 1 of 2
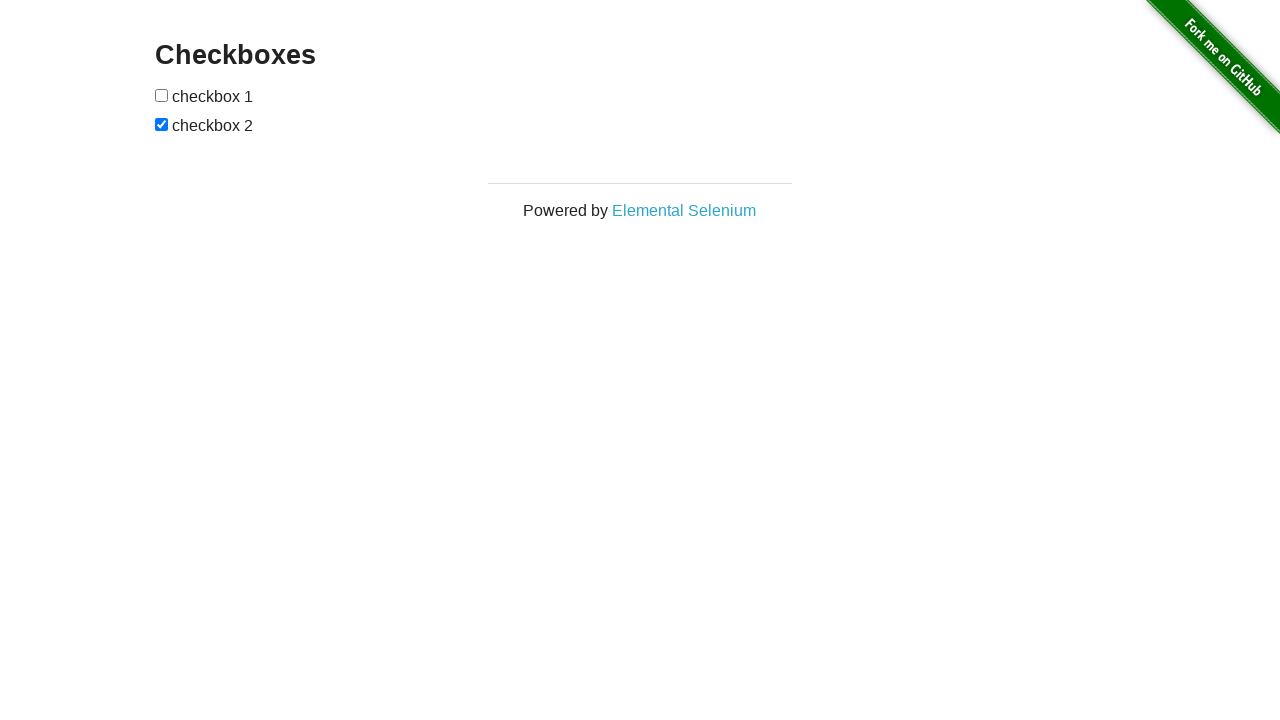

Clicked checkbox 1 as it was not selected at (162, 95) on input[type='checkbox'] >> nth=0
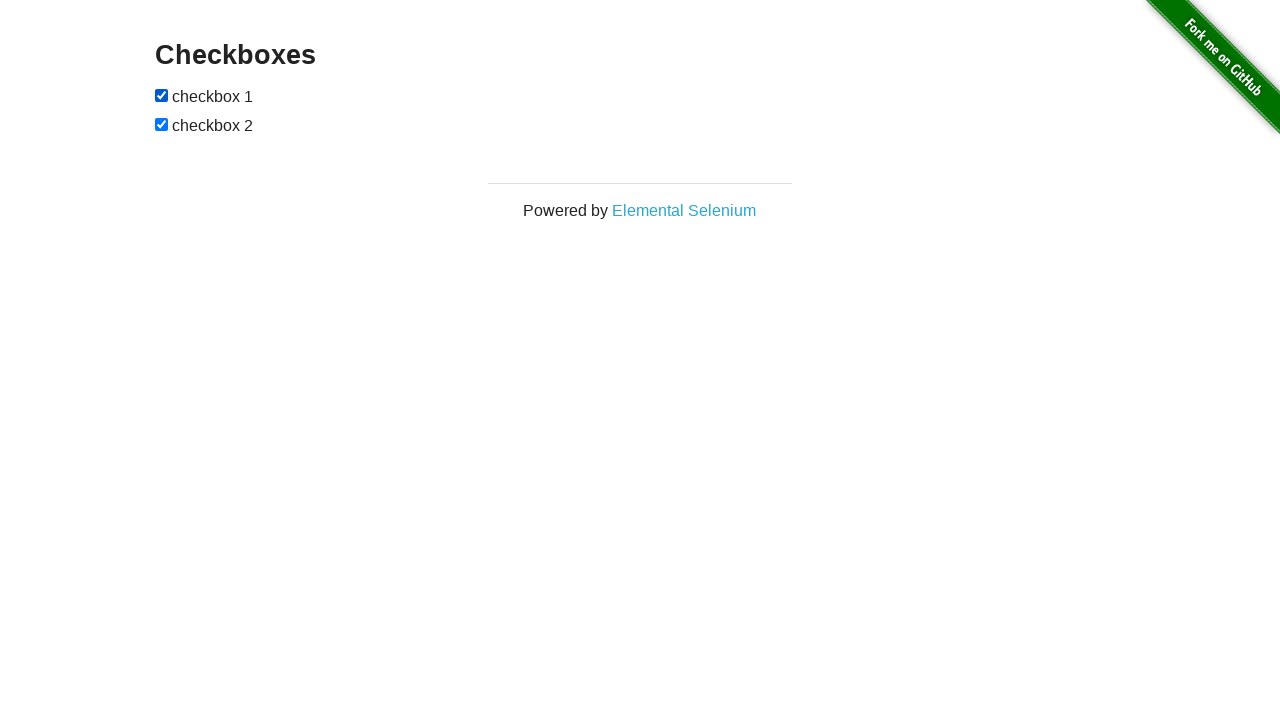

Selected checkbox 2 of 2
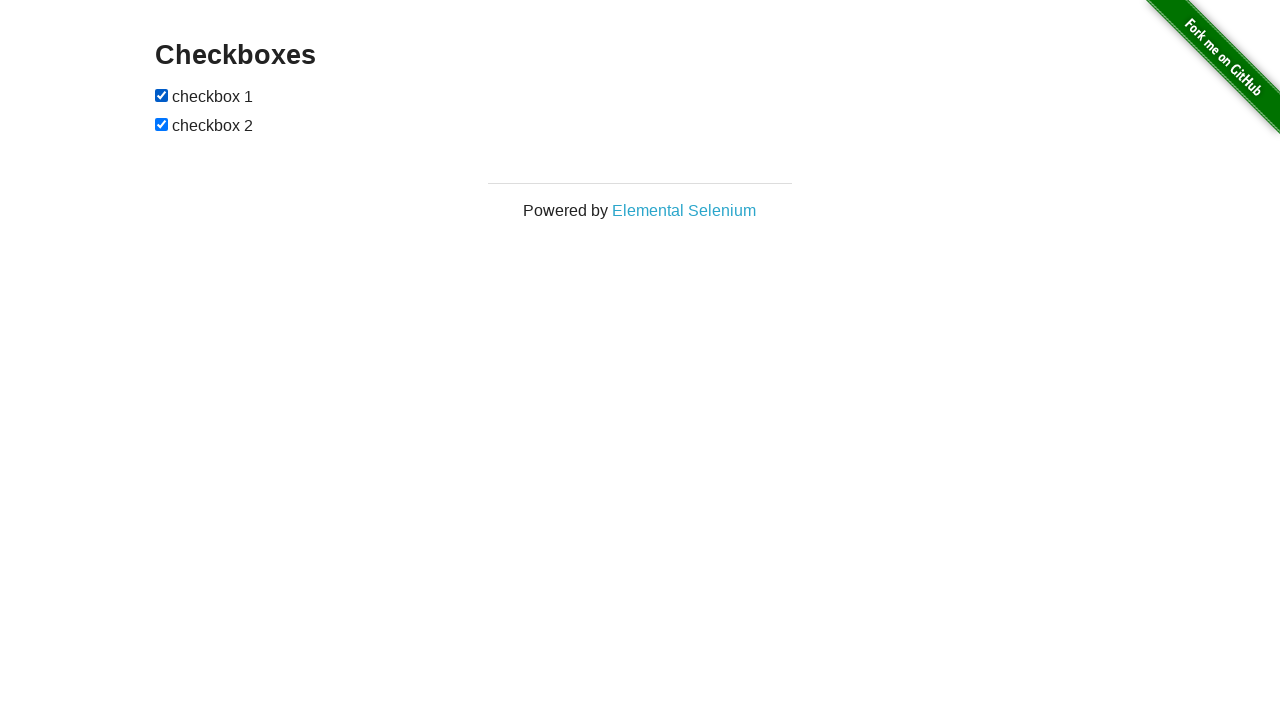

Checkbox 2 was already selected, skipped
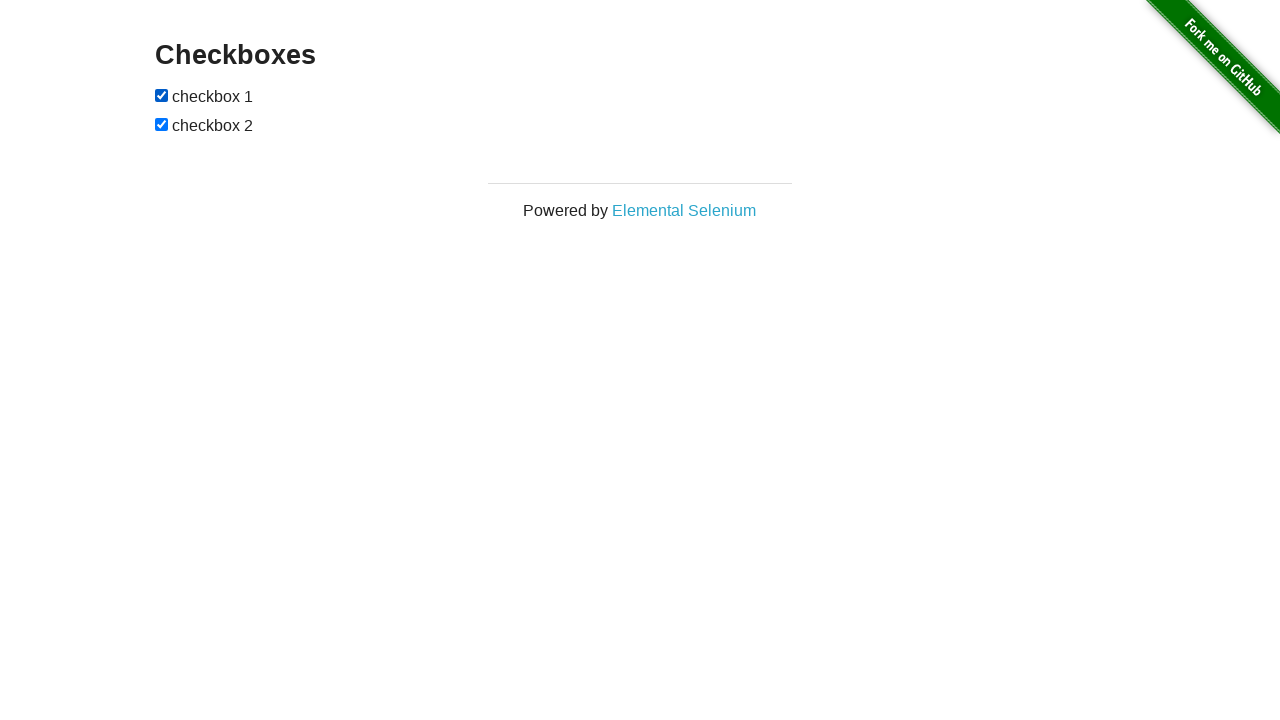

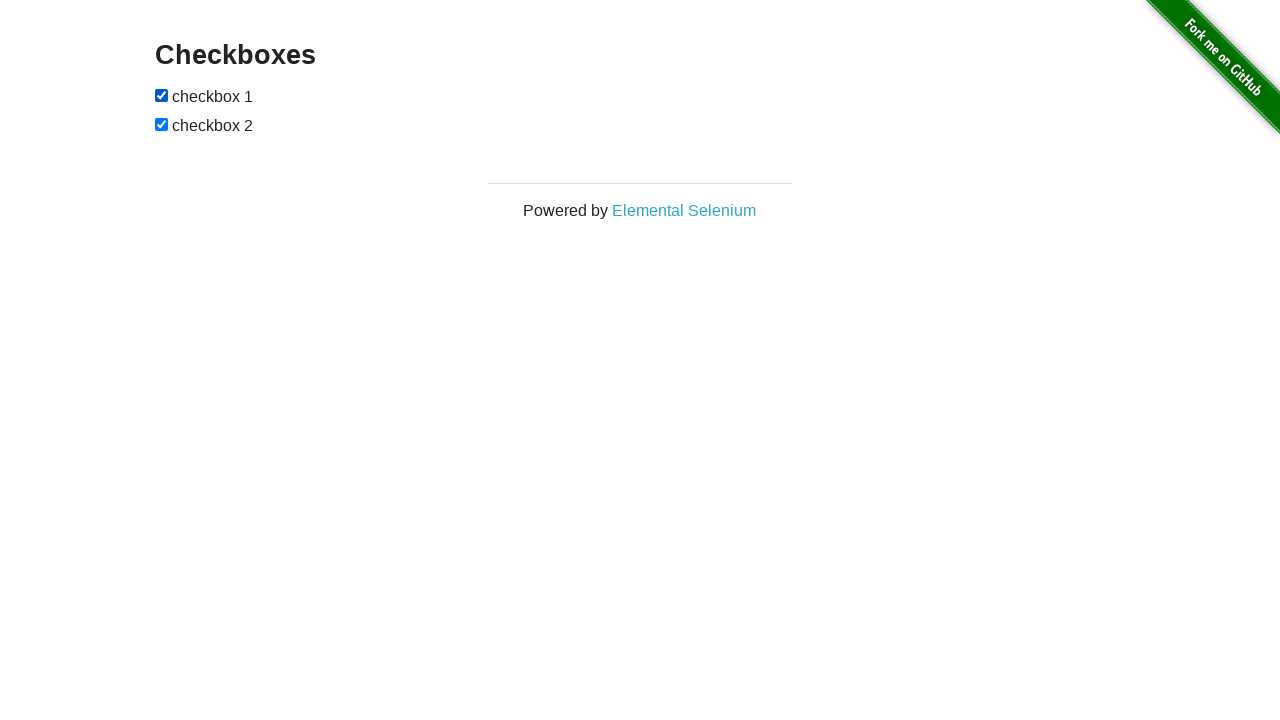